Tests switching between multiple browser windows using a more robust approach by storing the original window handle first, then clicking a link to open a new window and verifying both window titles.

Starting URL: https://the-internet.herokuapp.com/windows

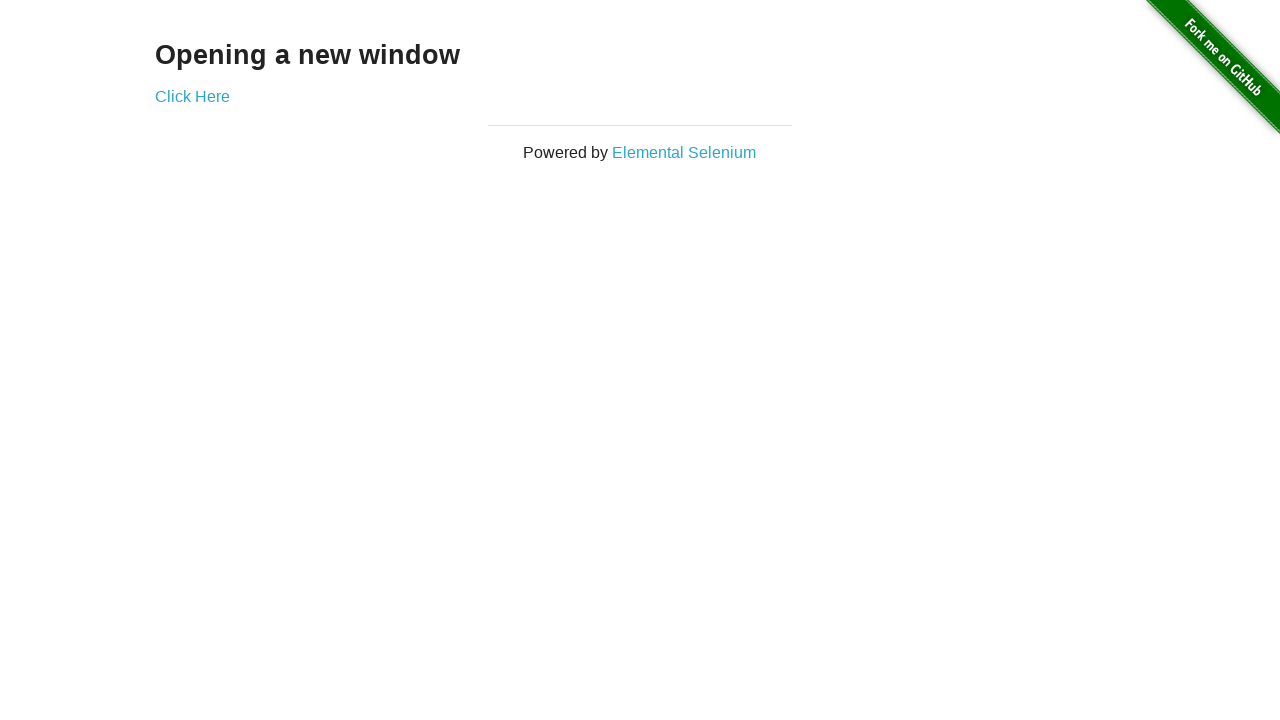

Clicked link to open new window at (192, 96) on .example a
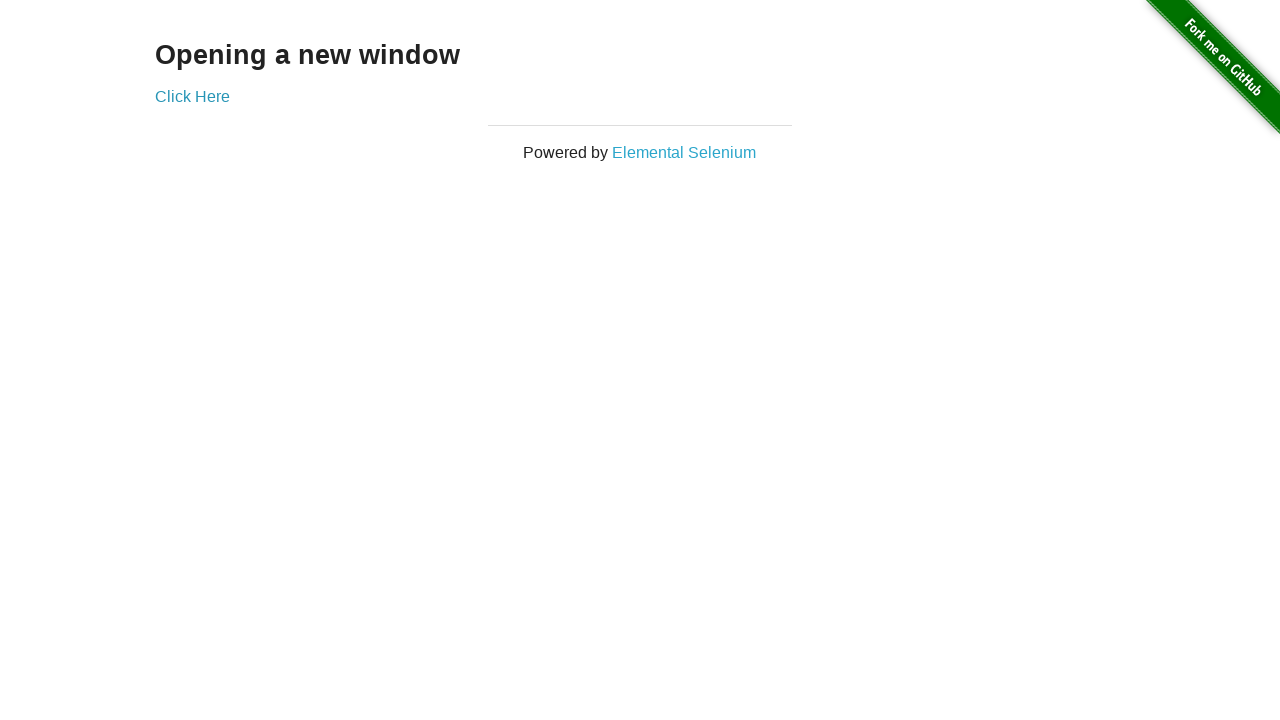

Captured new page handle from popup
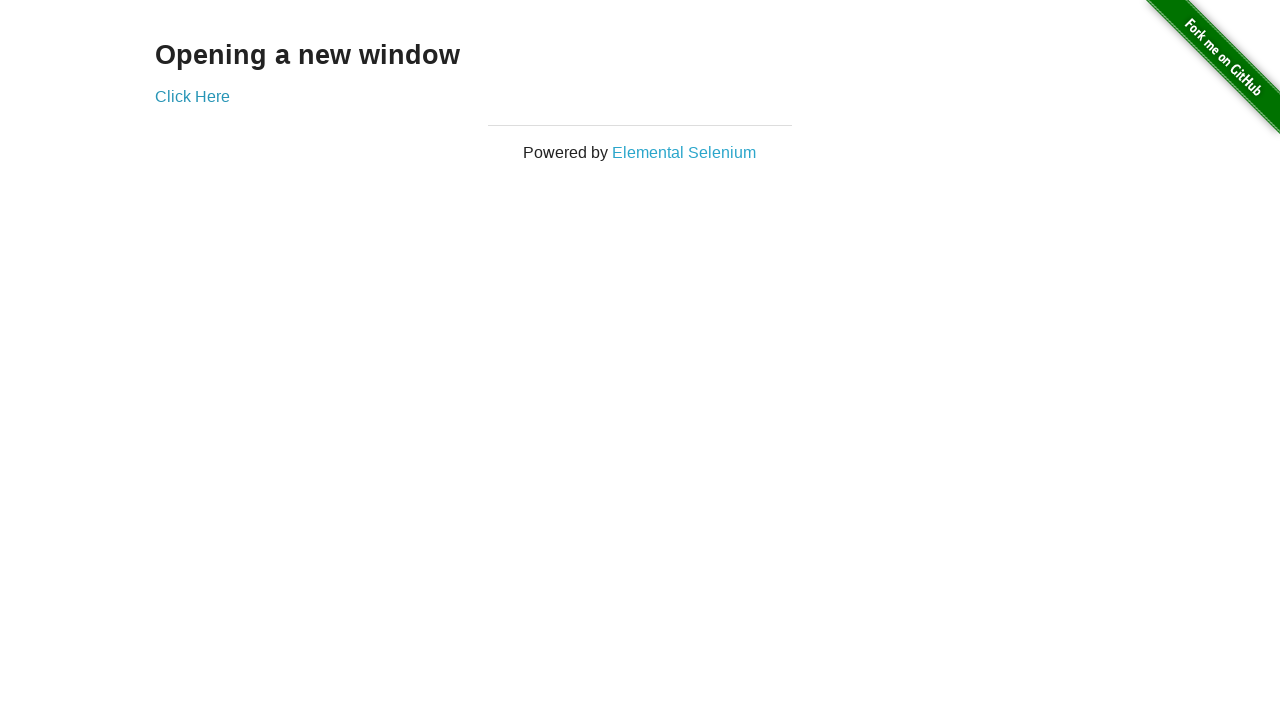

New page finished loading
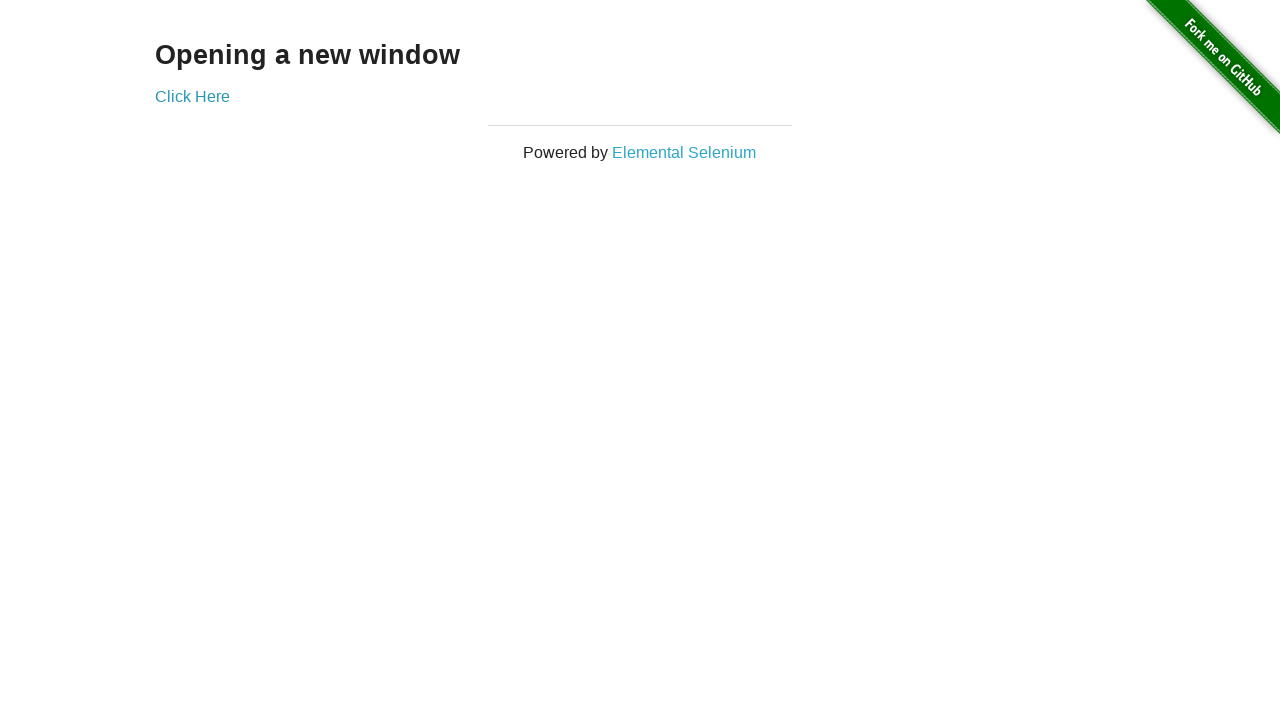

Verified original page title is 'The Internet'
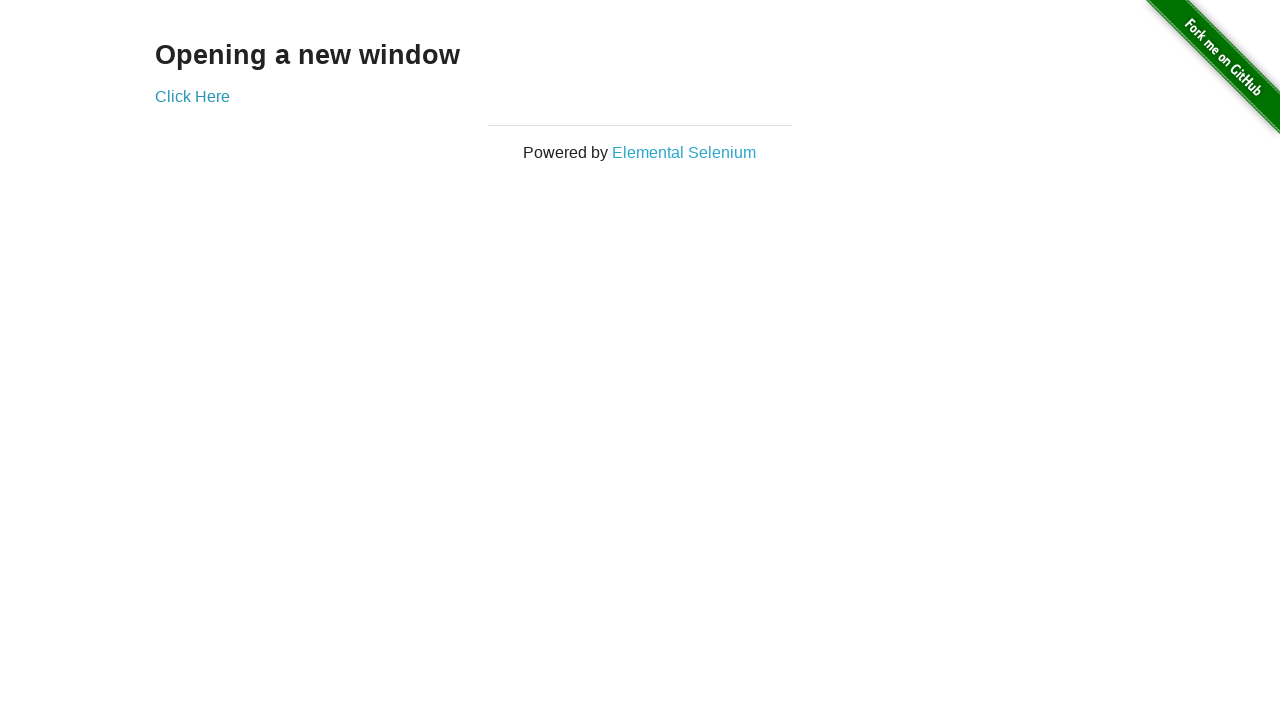

Waited for new page title to be populated
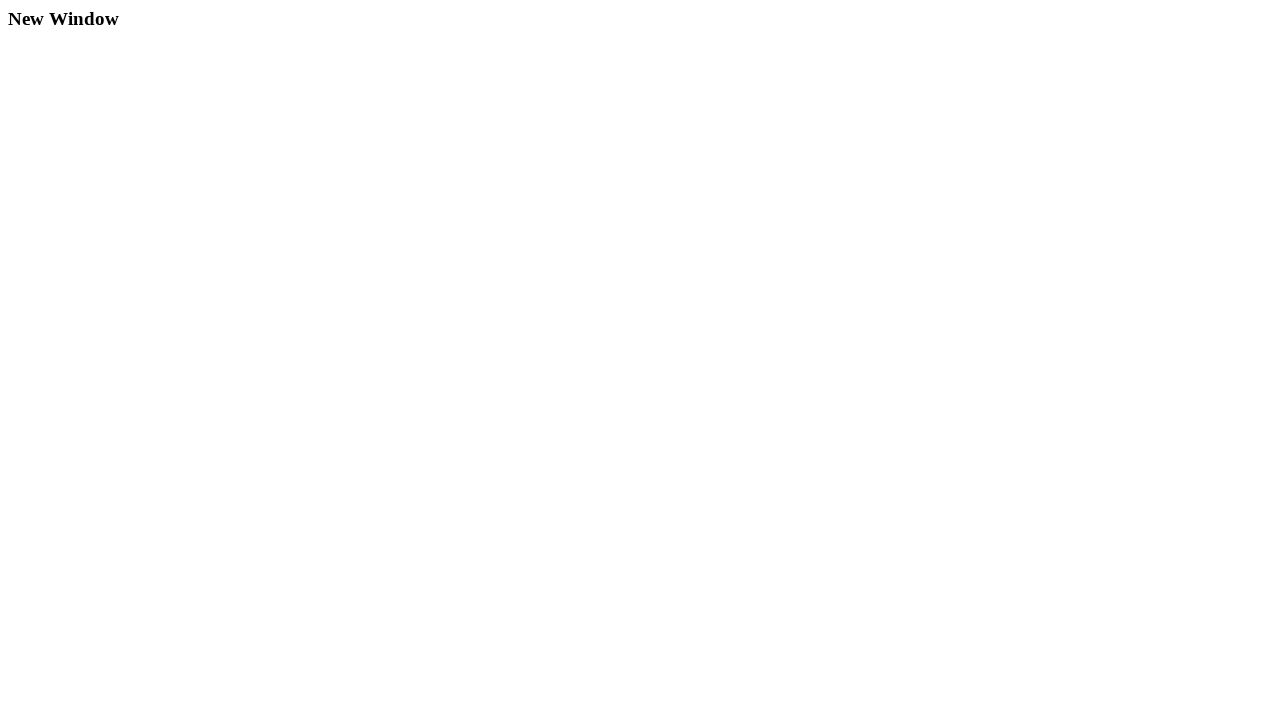

Verified new window title is 'New Window'
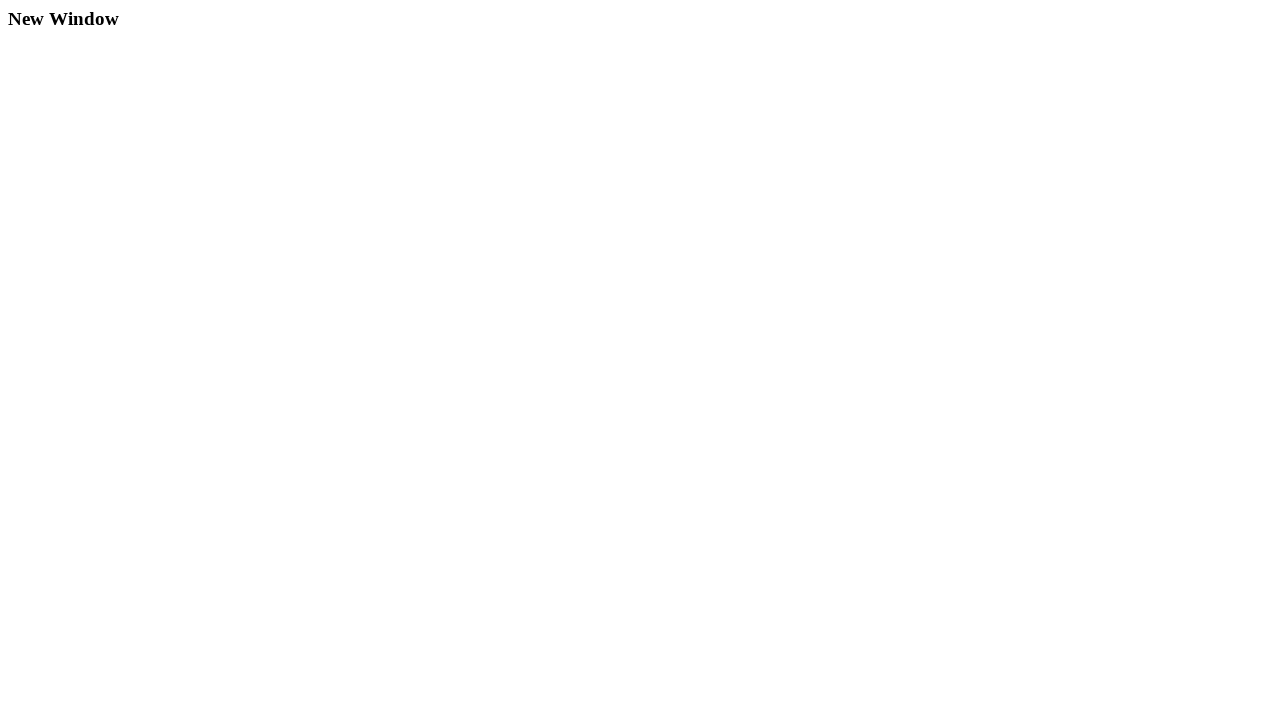

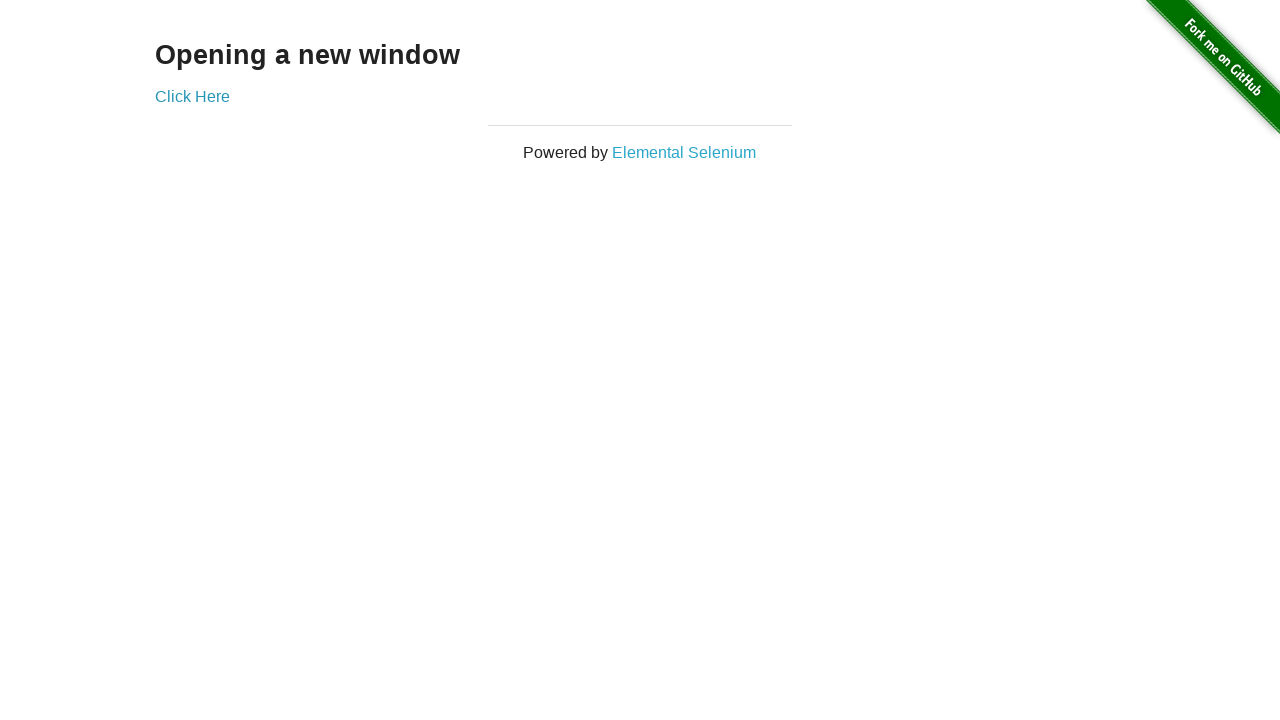